Navigates to Flipkart homepage and verifies the page loads successfully by checking the page title or content.

Starting URL: https://flipkart.com

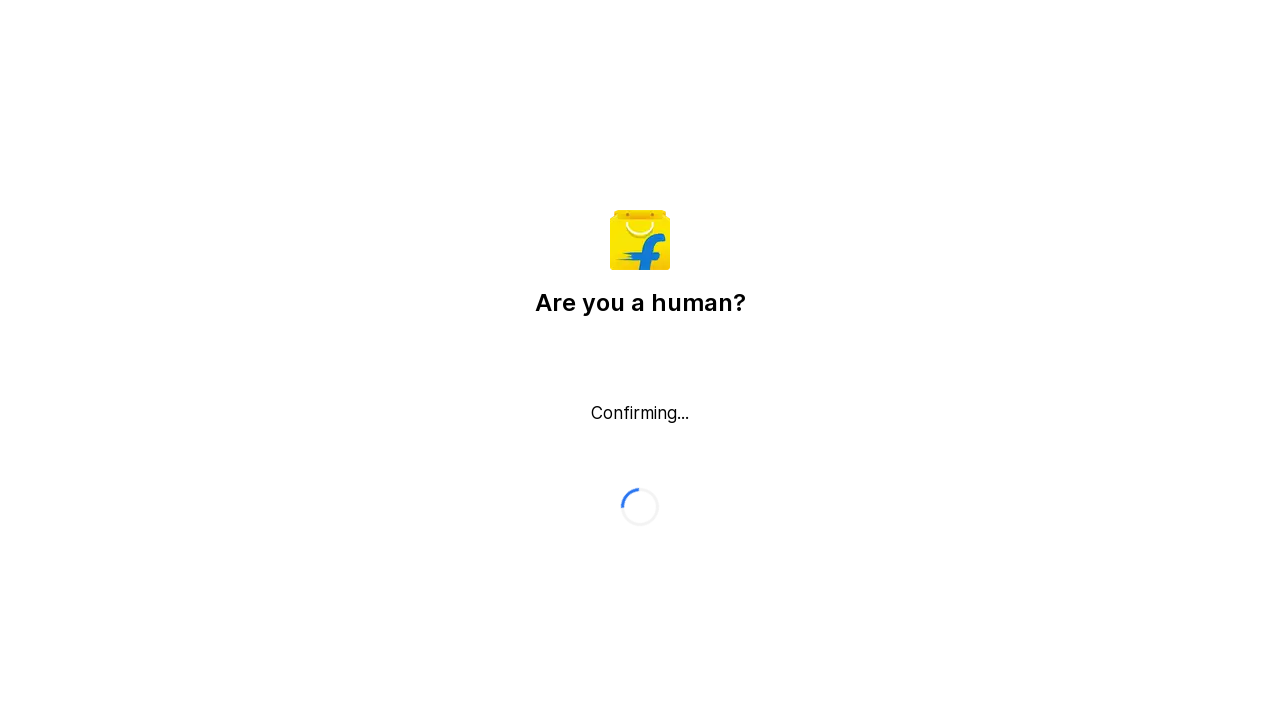

Waited for page to reach domcontentloaded state
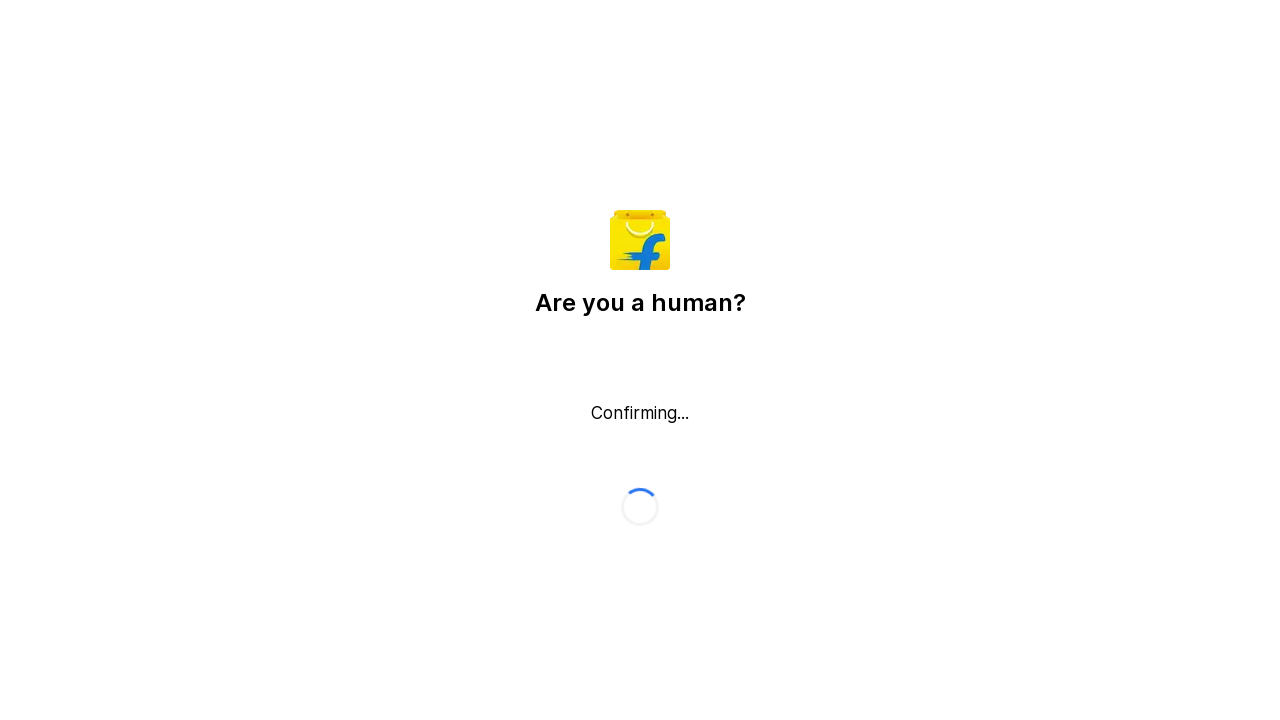

Verified body element is present on Flipkart homepage
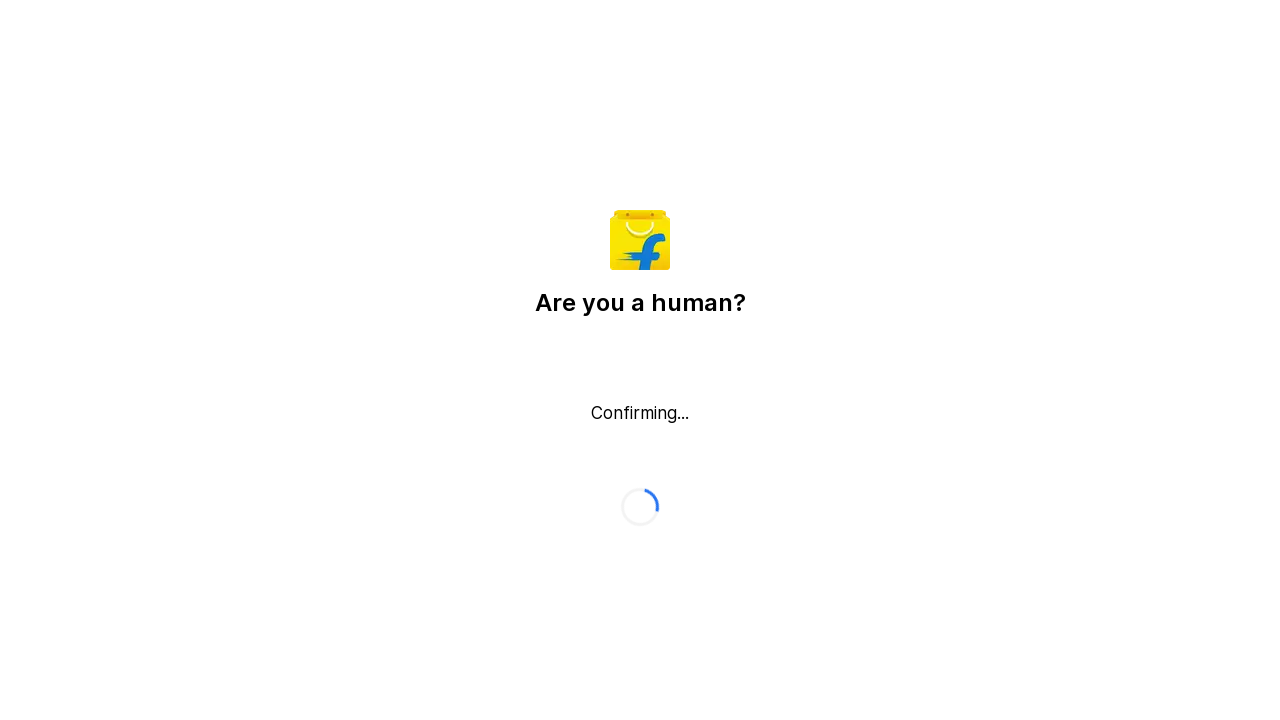

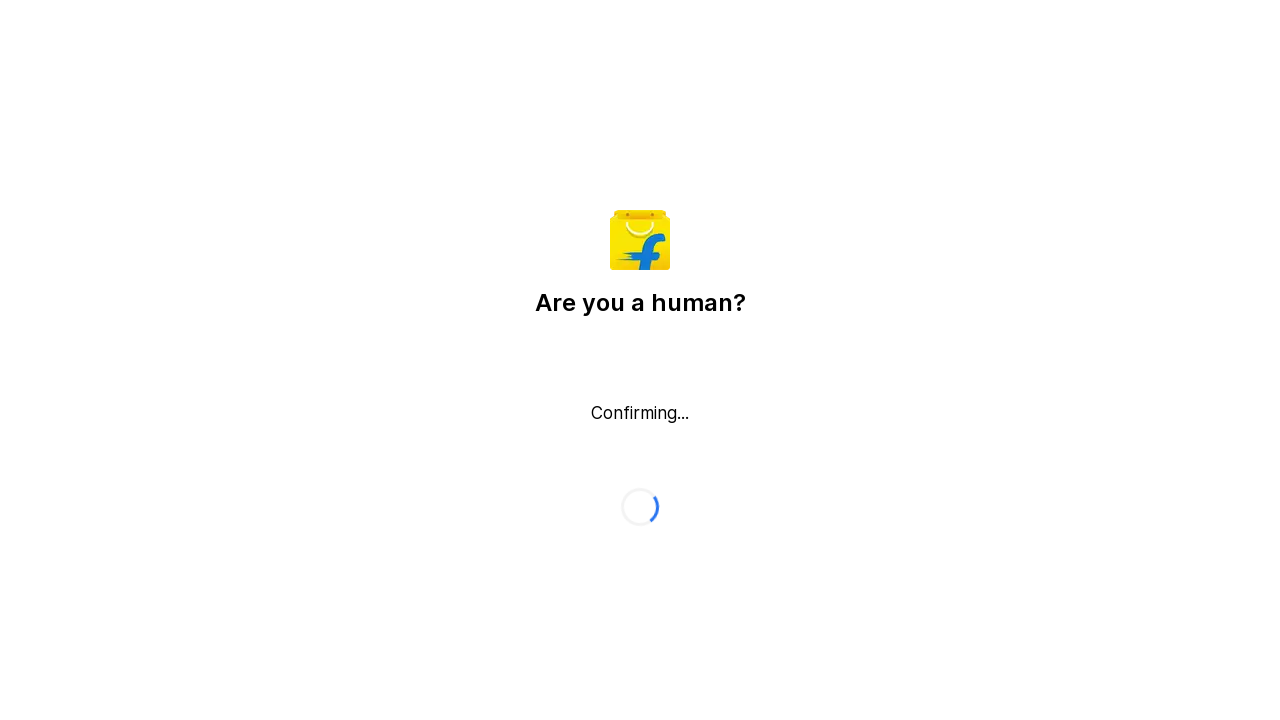